Tests error message when logging in with invalid credentials

Starting URL: https://the-internet.herokuapp.com/

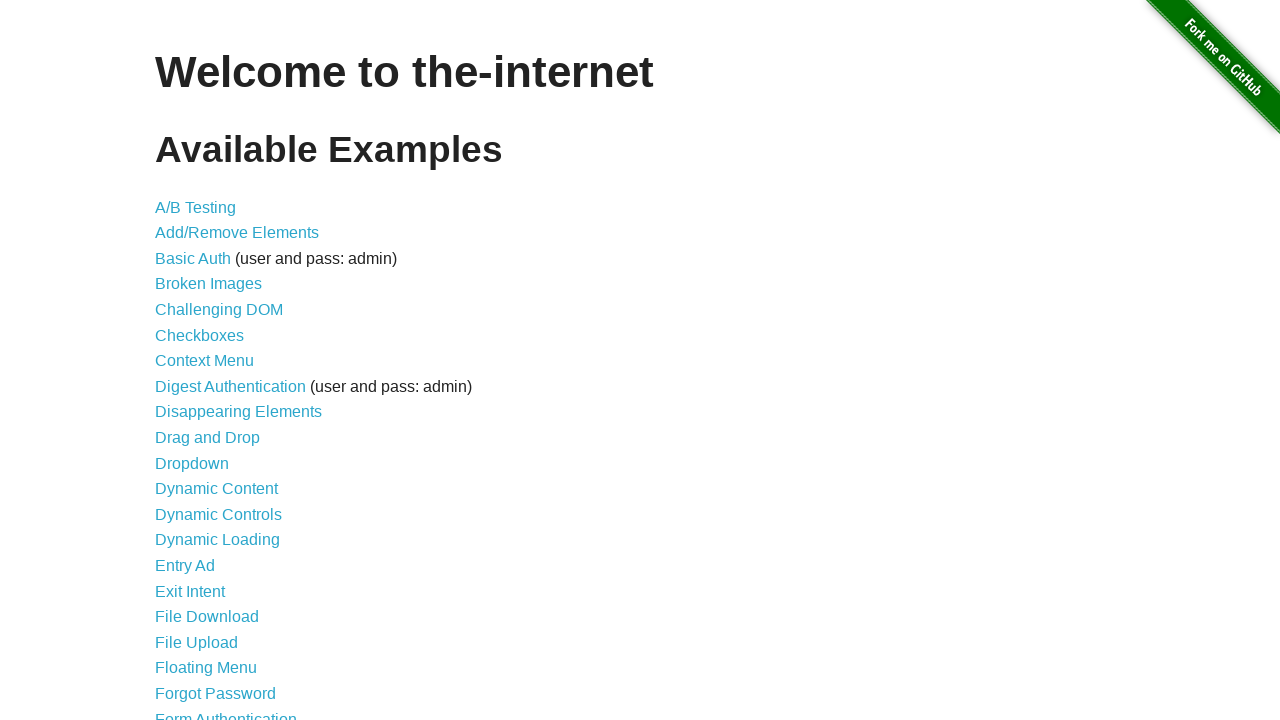

Clicked on Form Authentication link at (226, 712) on xpath=//*[@id='content']/ul/li[21]/a
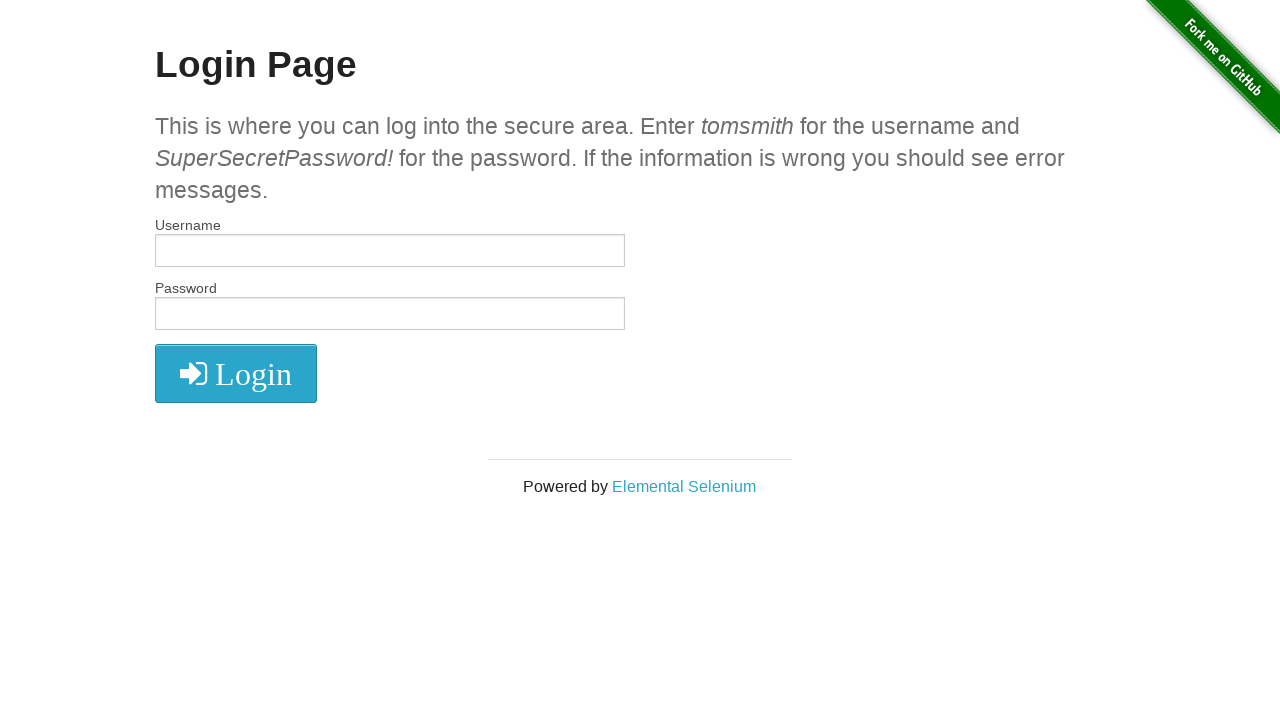

Filled username field with invalid credentials 'tomsmithtom' on #username
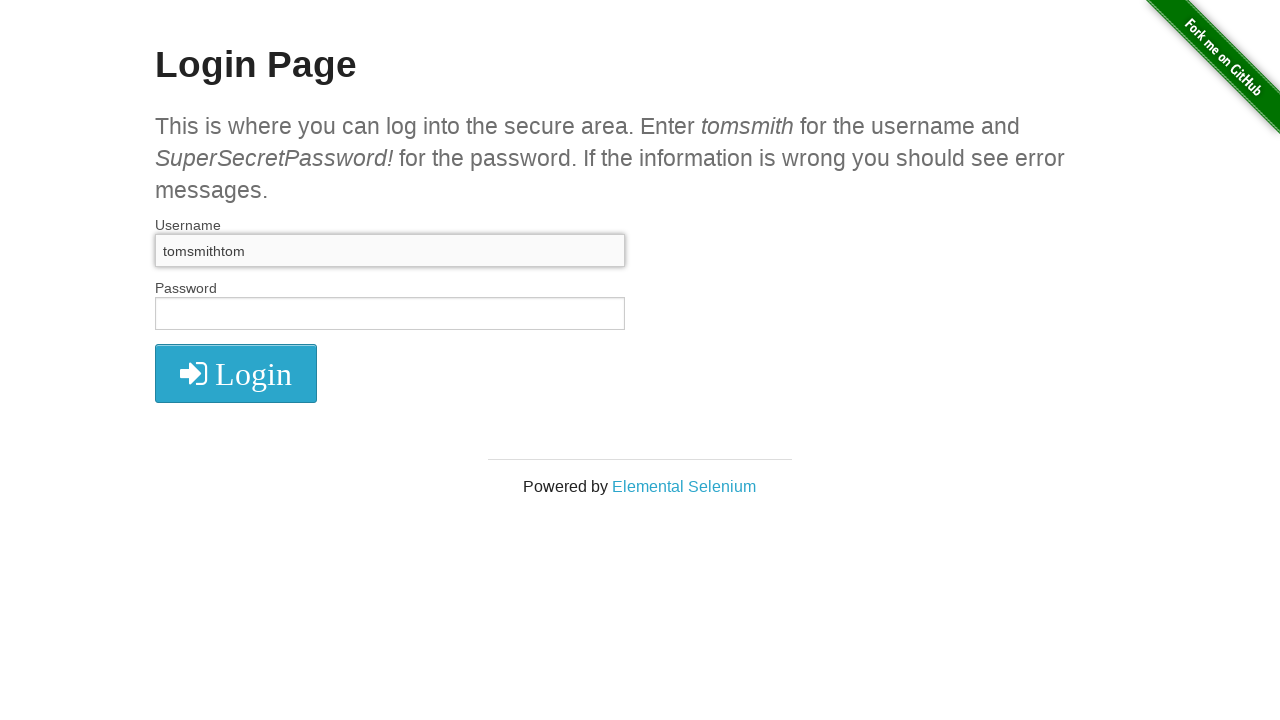

Filled password field with 'SuperSecretPassword' on #password
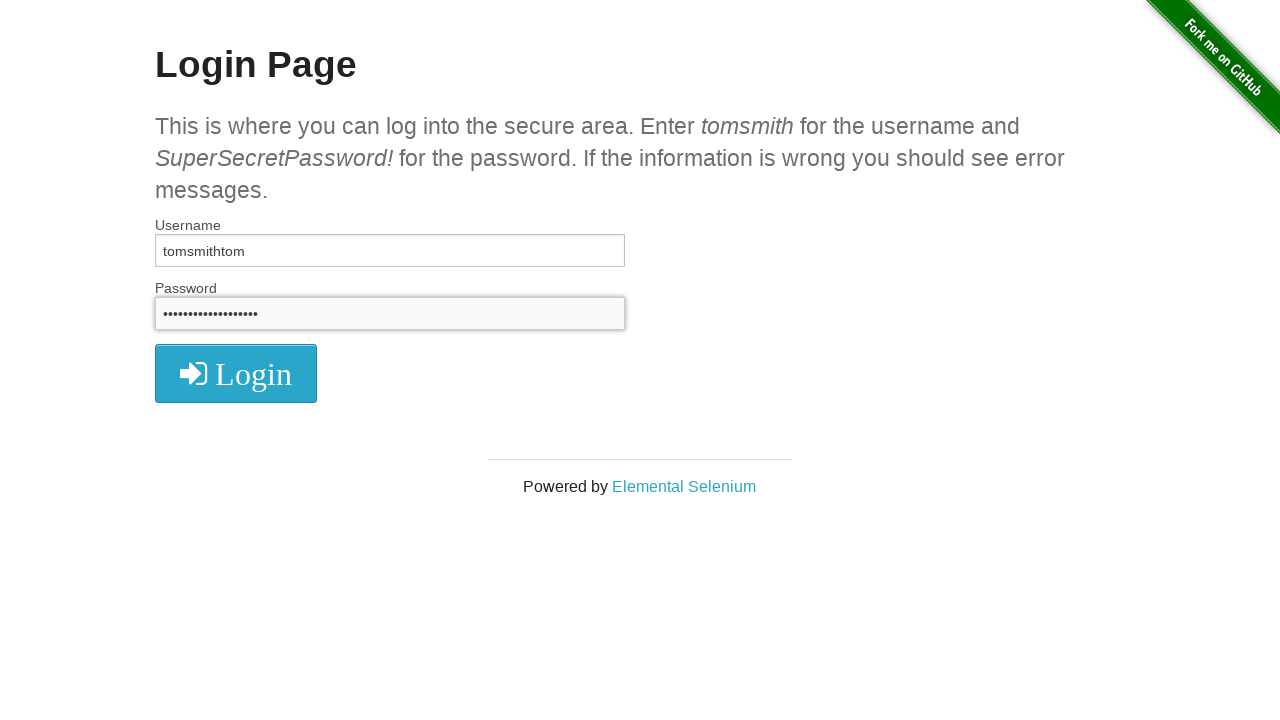

Clicked login button at (236, 374) on xpath=//*[@id='login']/button/i
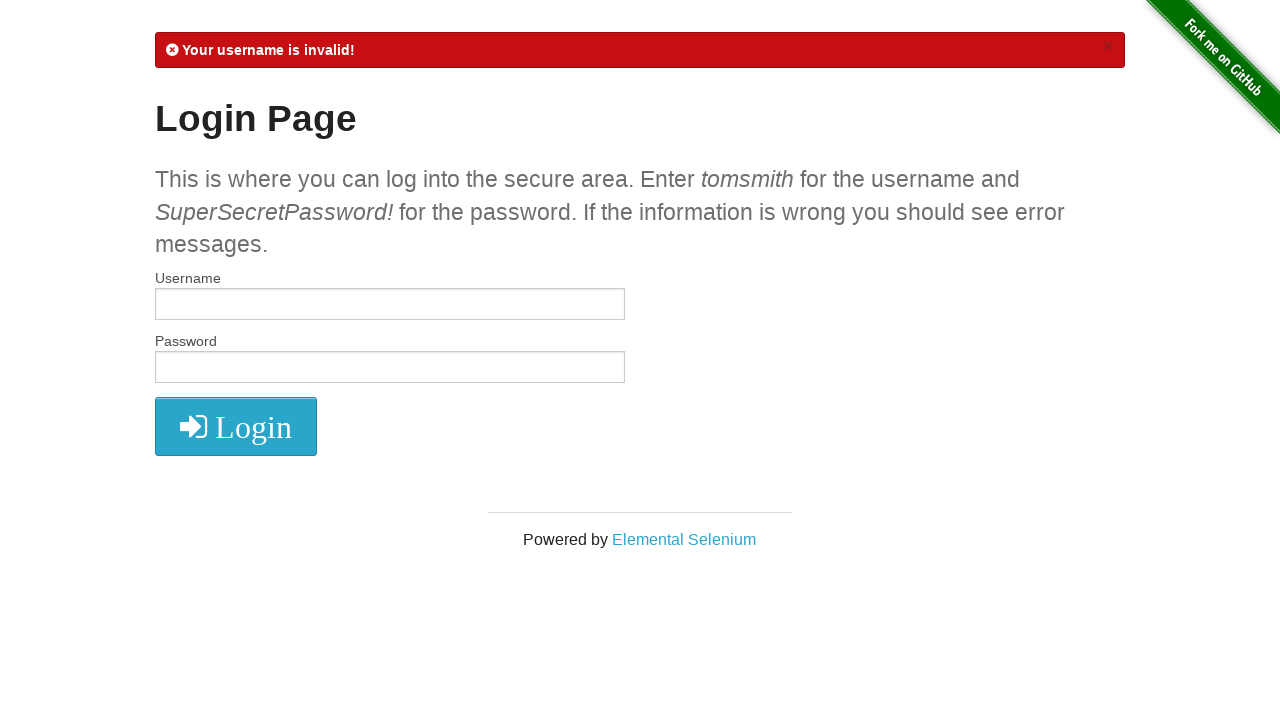

Retrieved error message from page
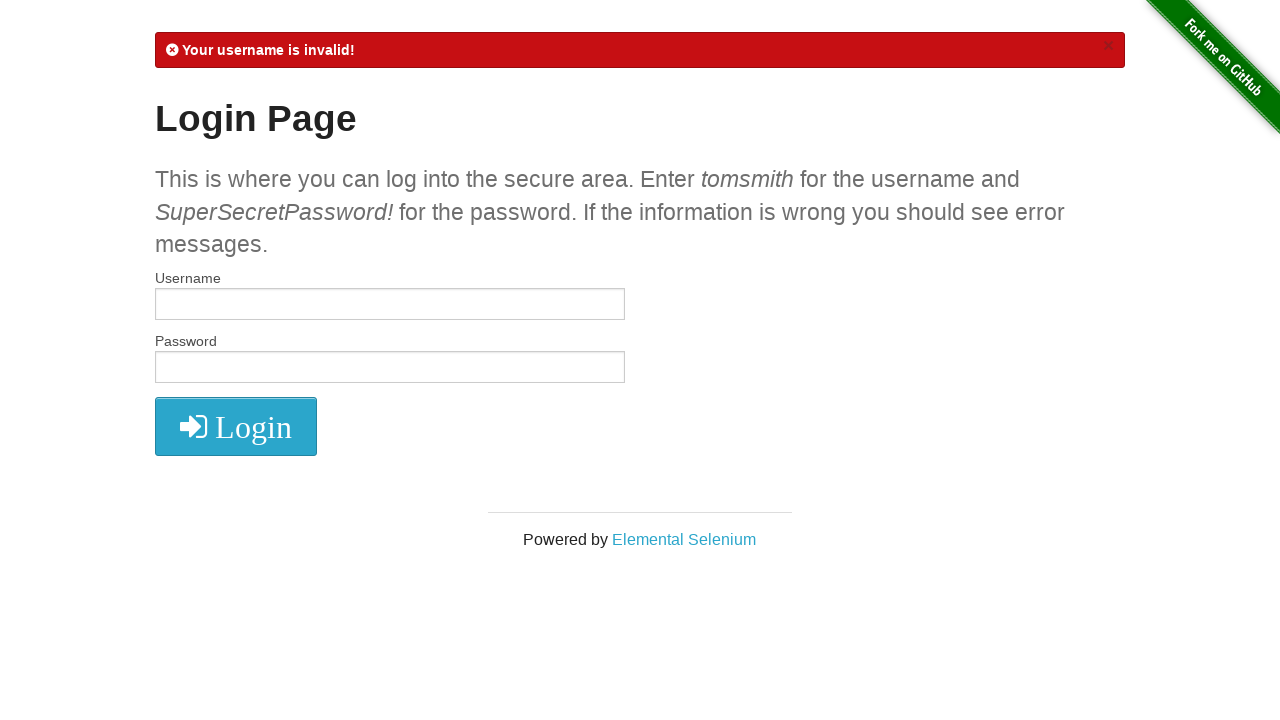

Verified error message contains 'Your username is invalid!'
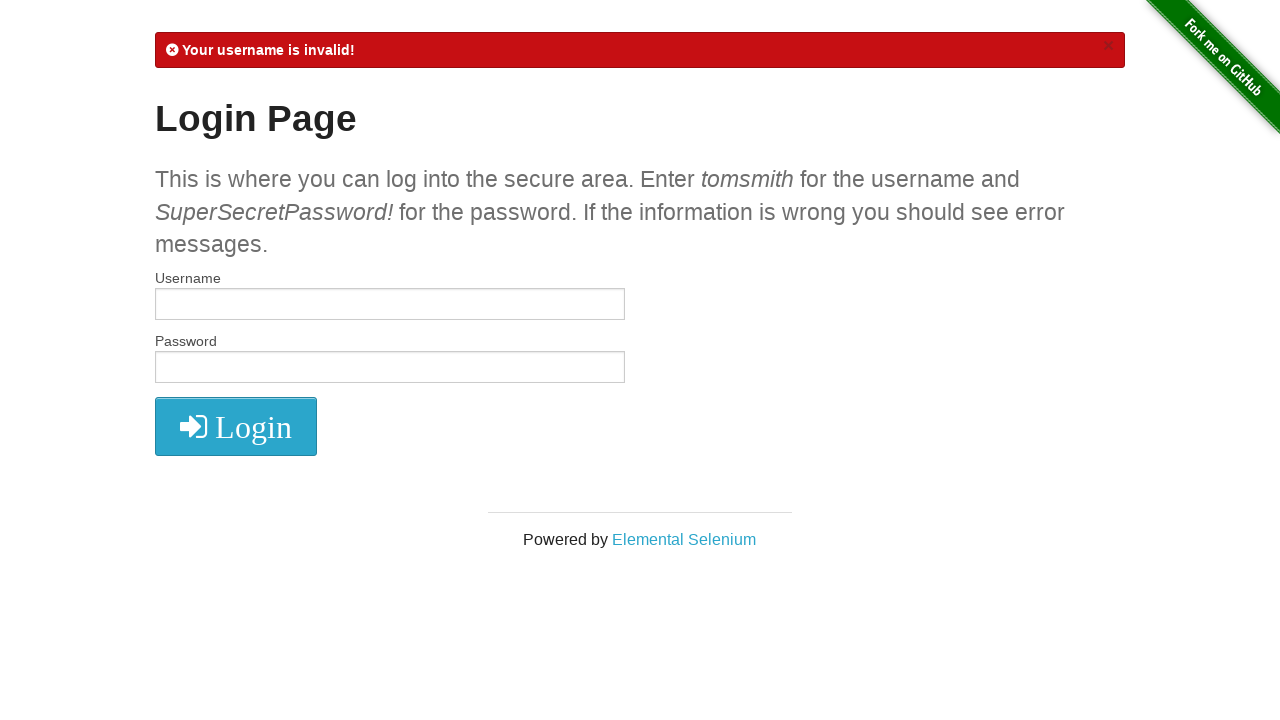

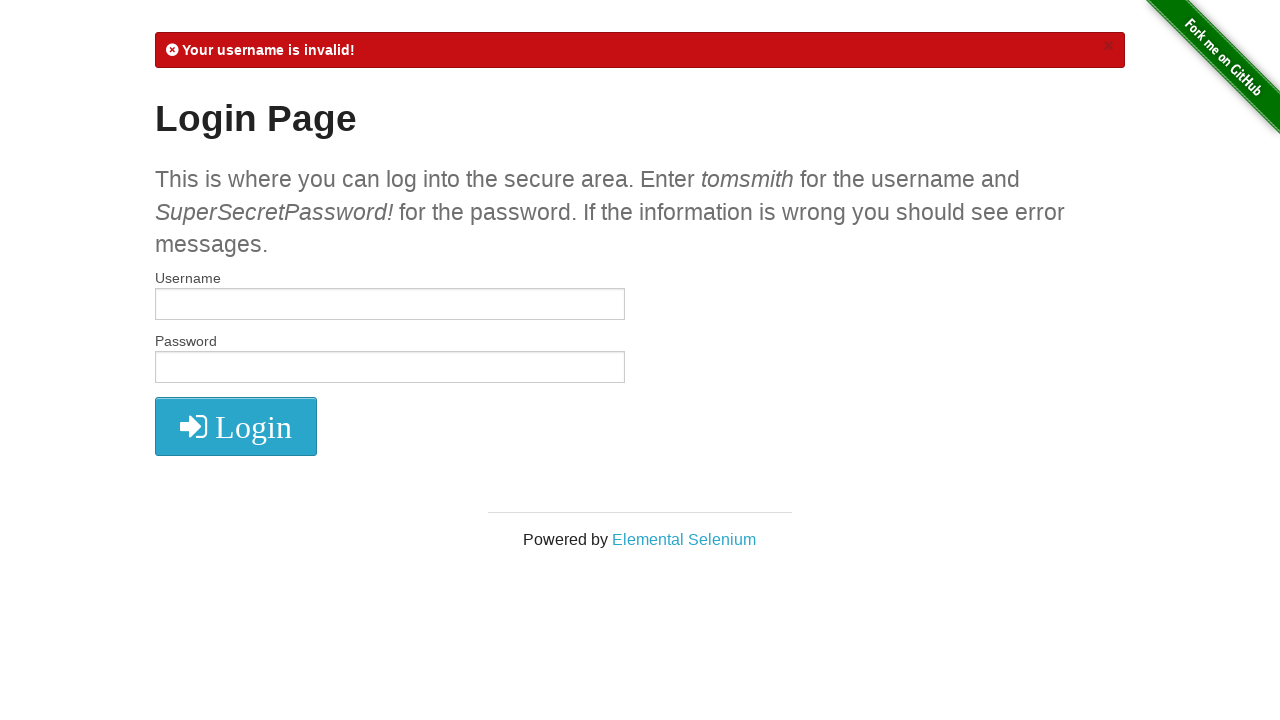